Tests passenger dropdown functionality by opening the passenger selector and incrementing the adult passenger count 4 times, then closing the dropdown

Starting URL: https://rahulshettyacademy.com/dropdownsPractise/

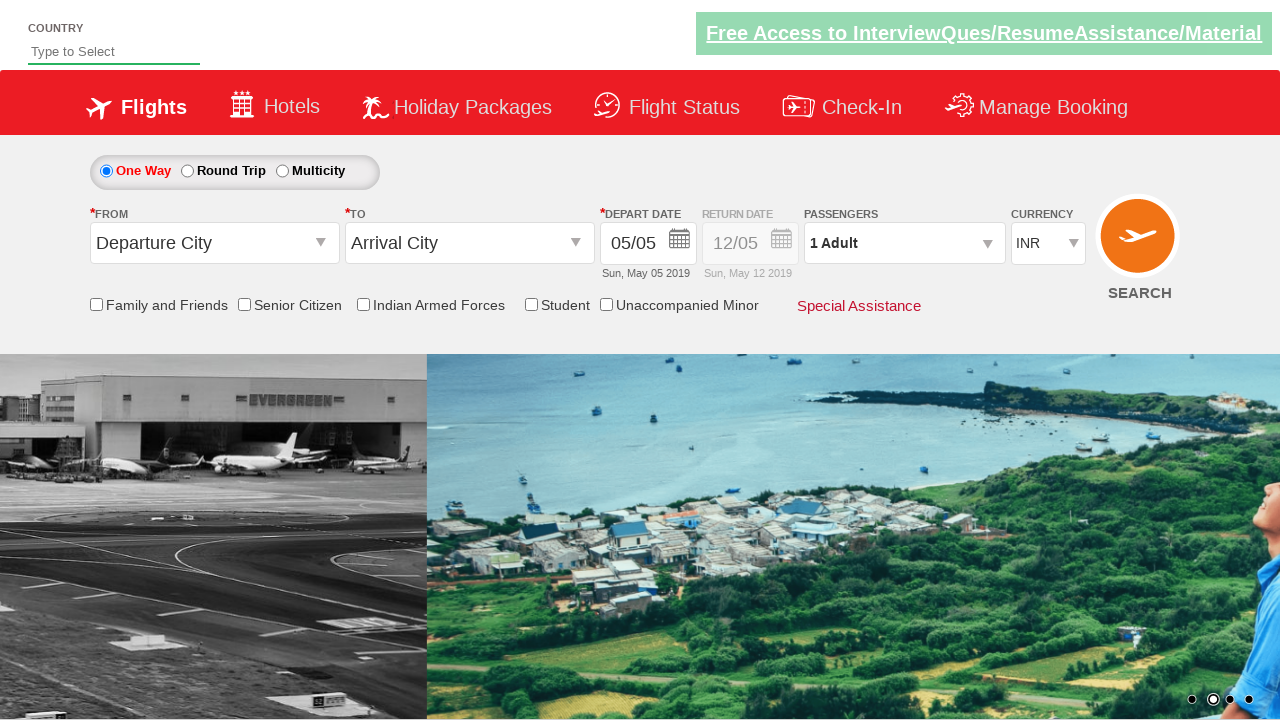

Clicked on passenger dropdown to open it at (904, 243) on #divpaxinfo
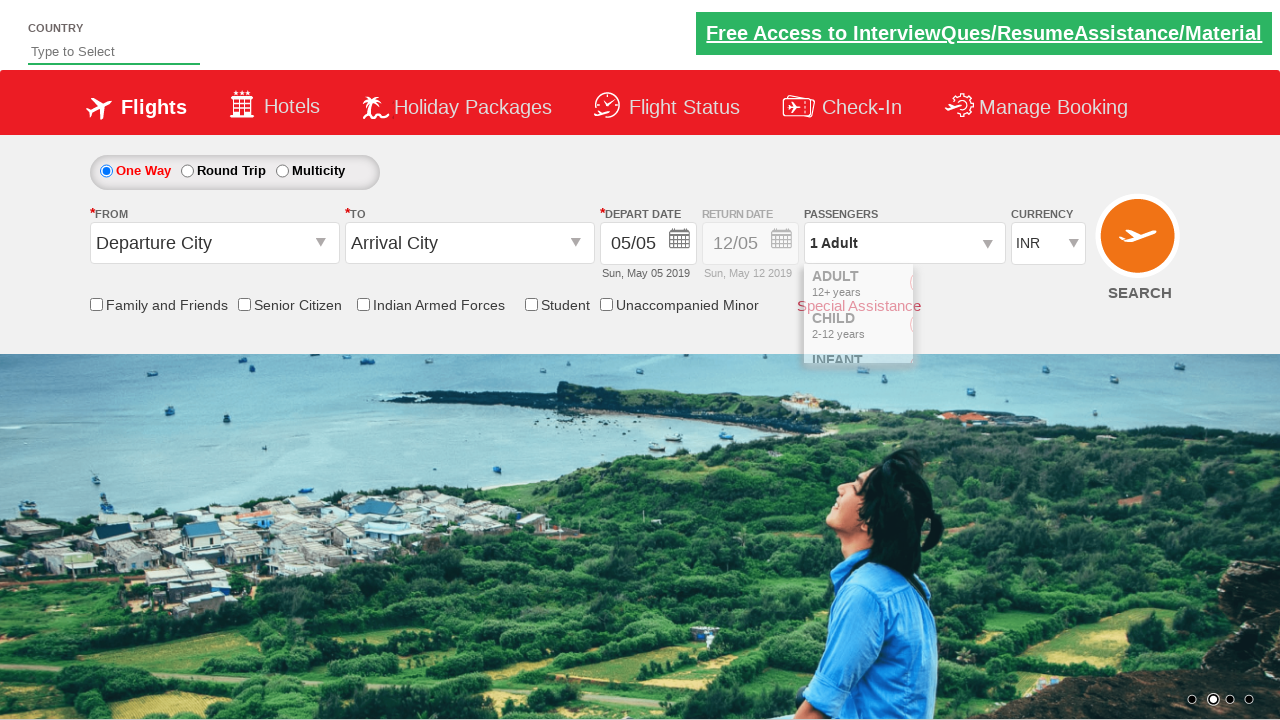

Passenger dropdown opened and increment button became visible
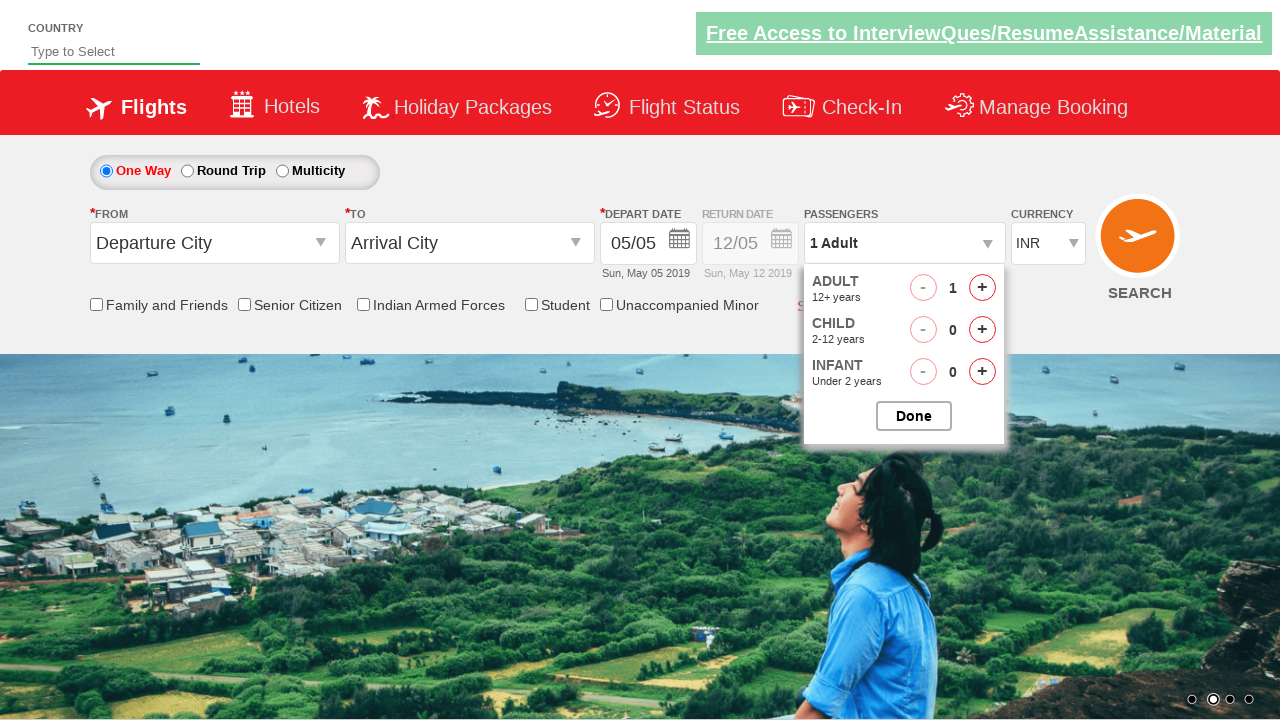

Incremented adult passenger count (iteration 1 of 4) at (982, 288) on #hrefIncAdt
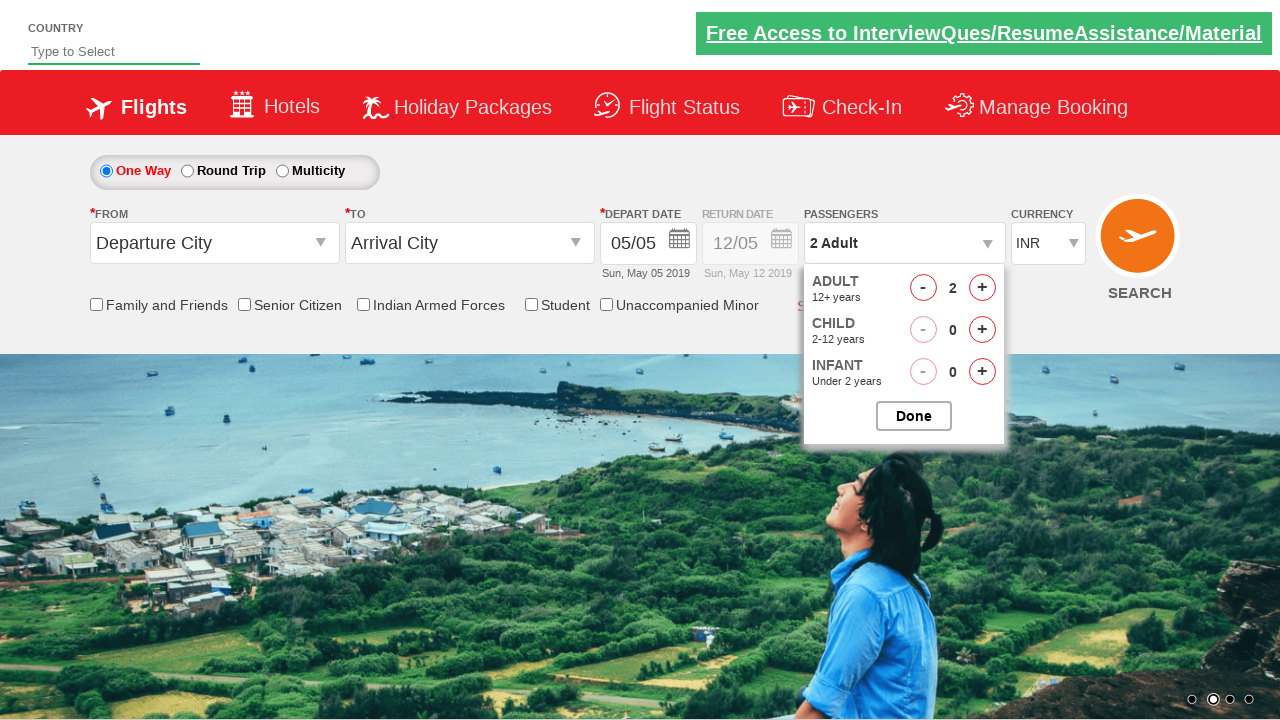

Incremented adult passenger count (iteration 2 of 4) at (982, 288) on #hrefIncAdt
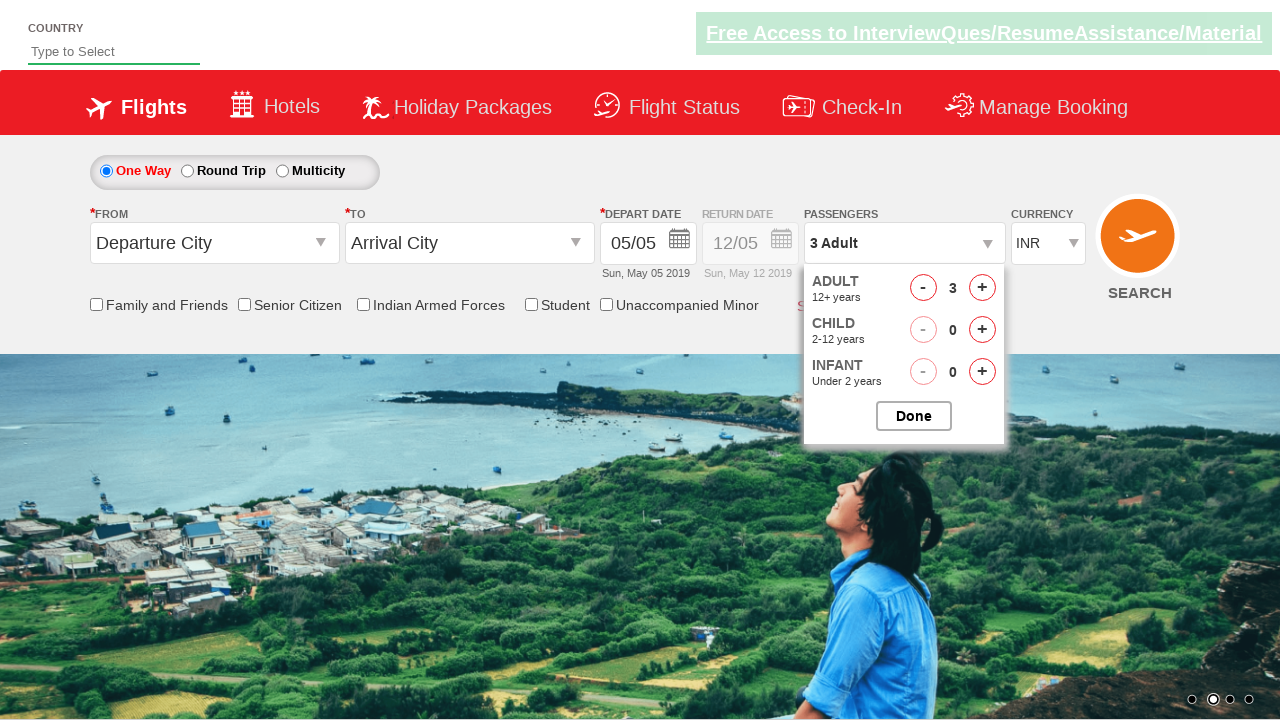

Incremented adult passenger count (iteration 3 of 4) at (982, 288) on #hrefIncAdt
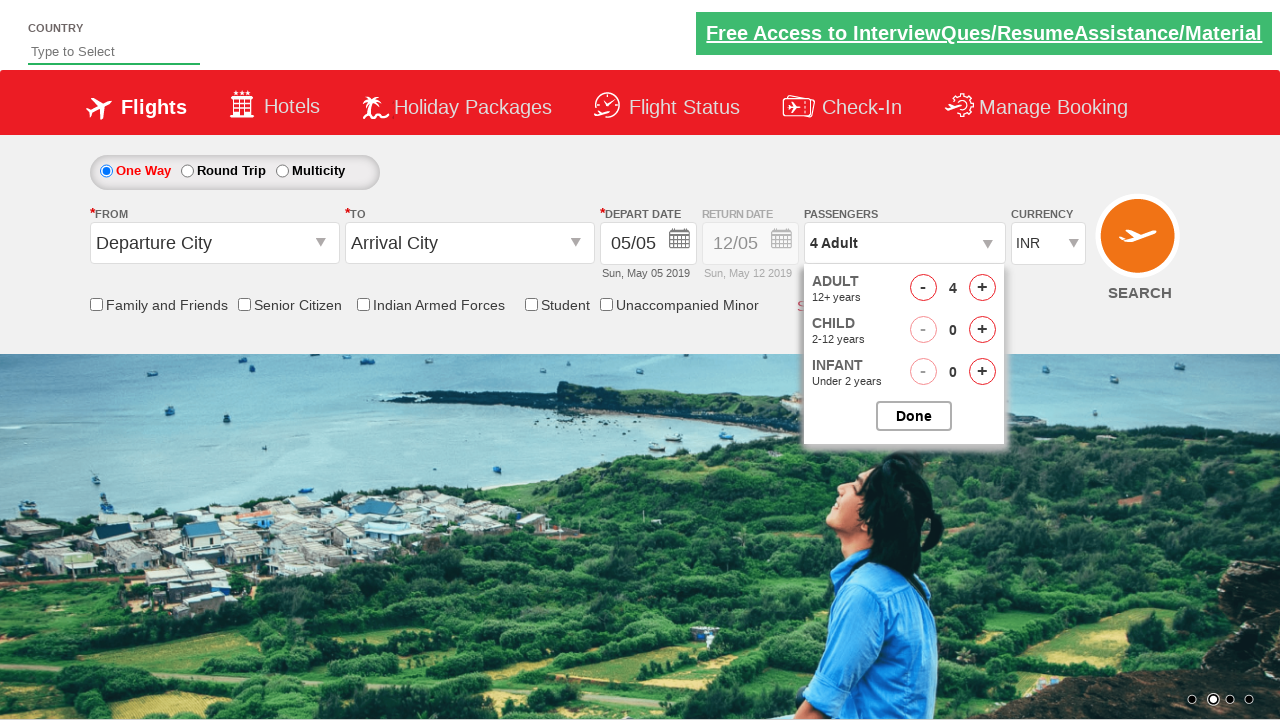

Incremented adult passenger count (iteration 4 of 4) at (982, 288) on #hrefIncAdt
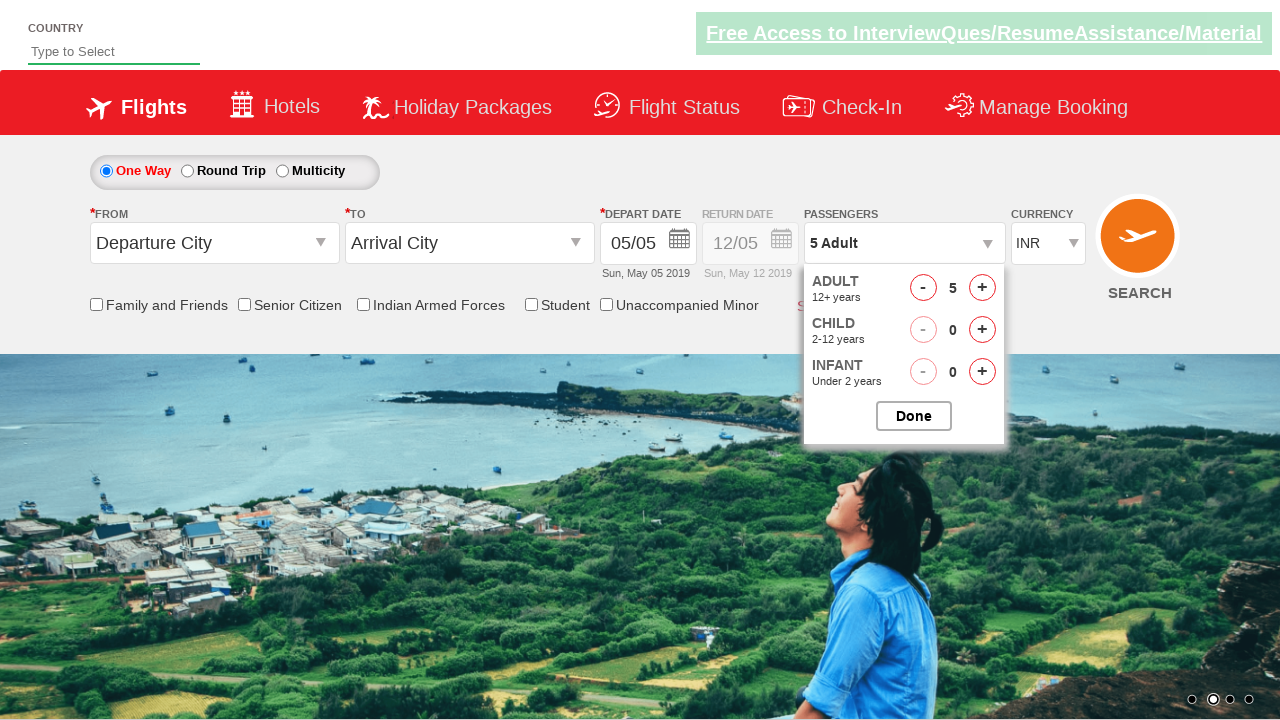

Closed the passenger dropdown at (914, 416) on #btnclosepaxoption
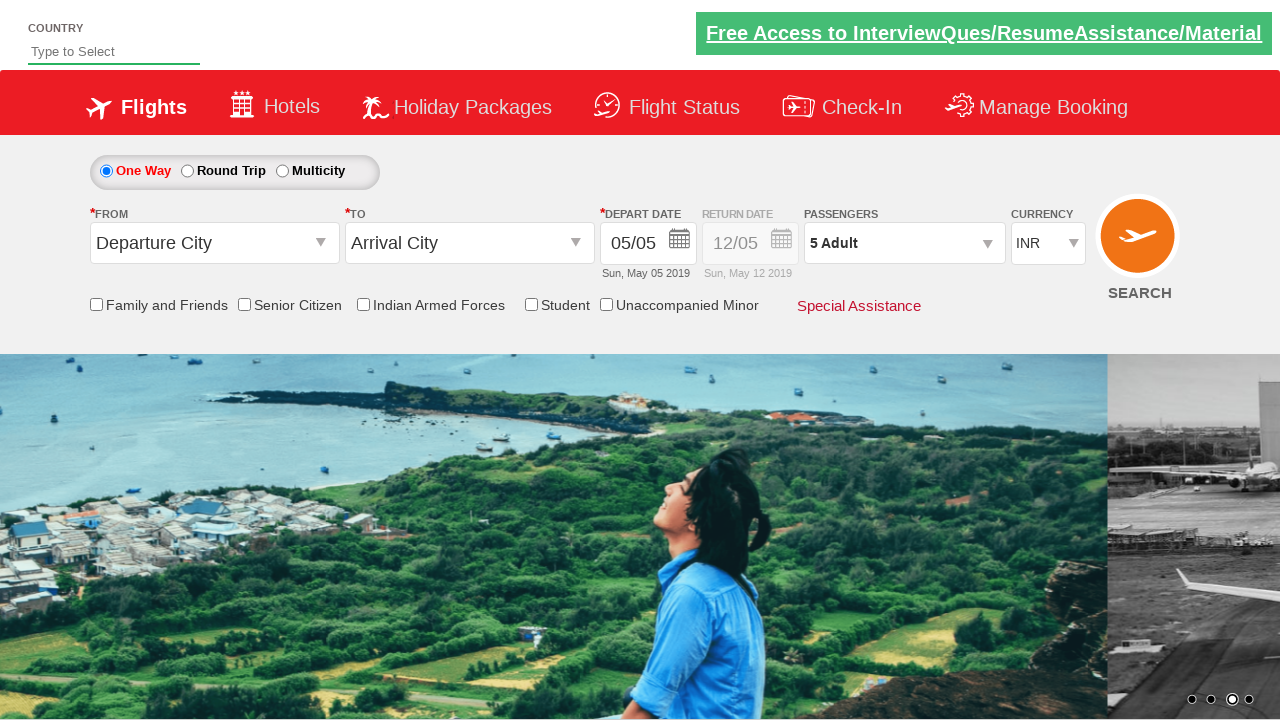

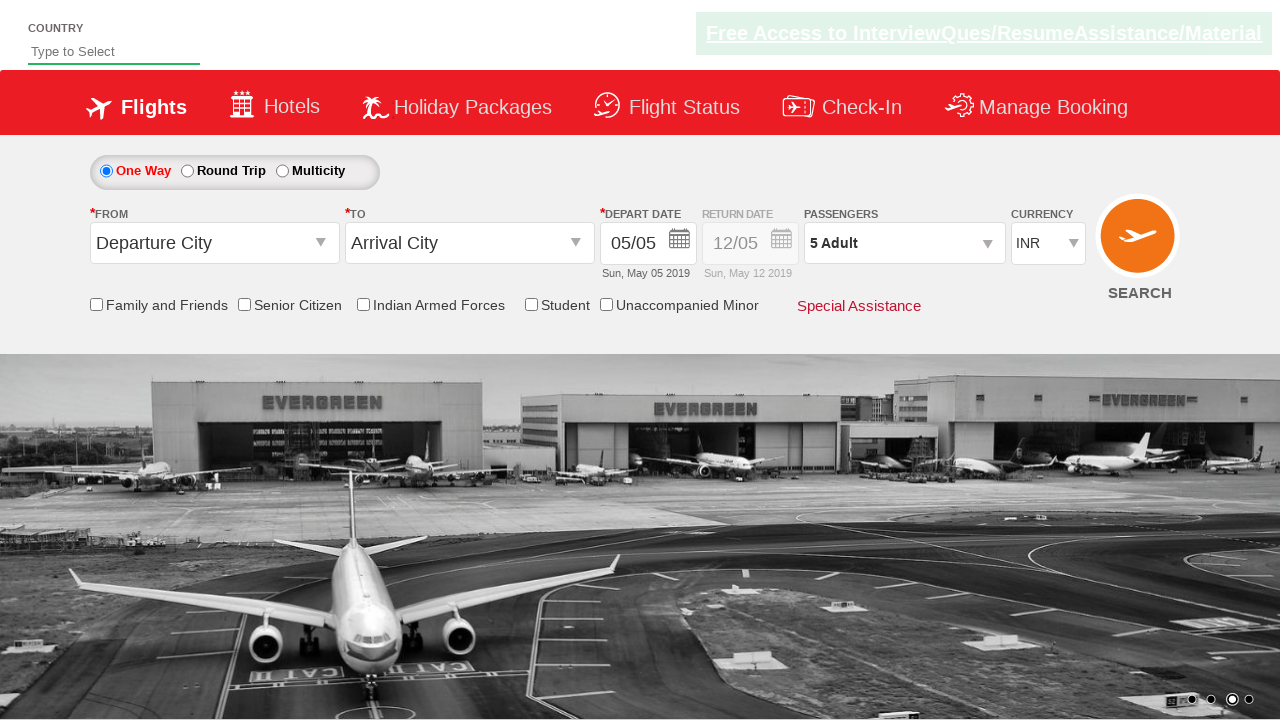